Tests window switching functionality by clicking a link that opens a new window, extracting text from the child window, and using it to fill a field in the parent window

Starting URL: https://rahulshettyacademy.com/loginpagePractise/

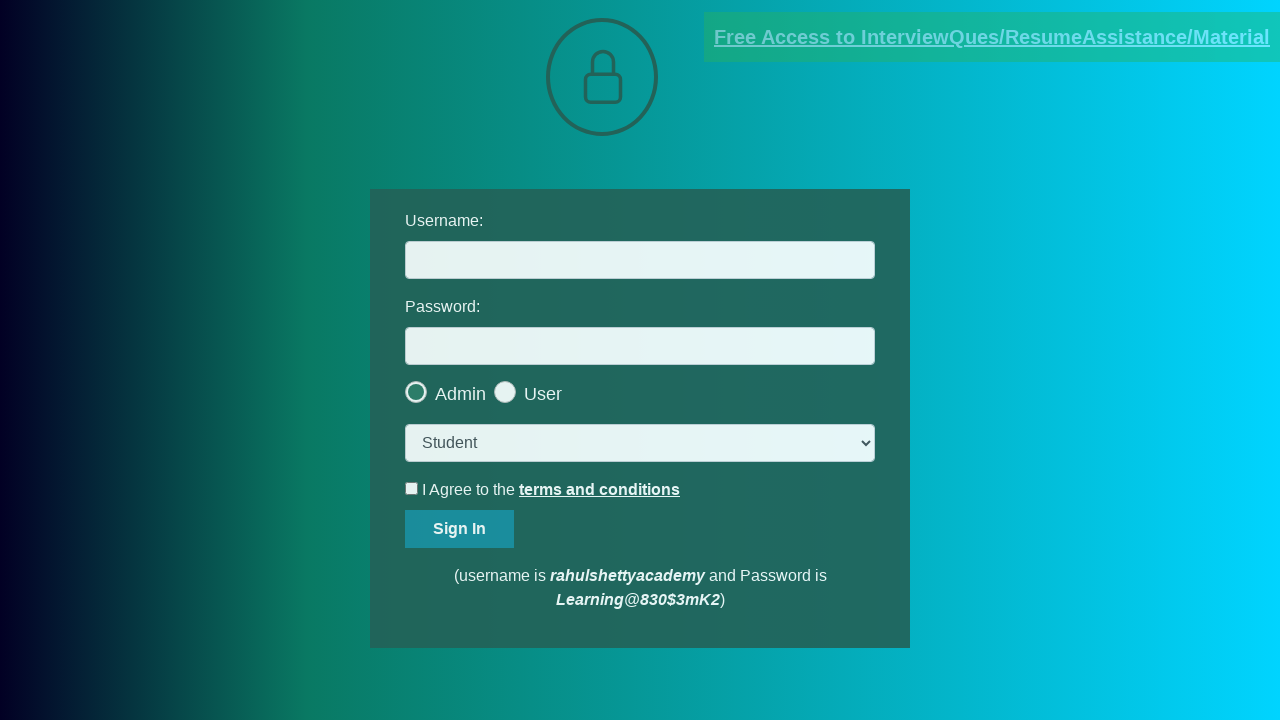

Clicked blinking text link to open new window at (992, 37) on a.blinkingText
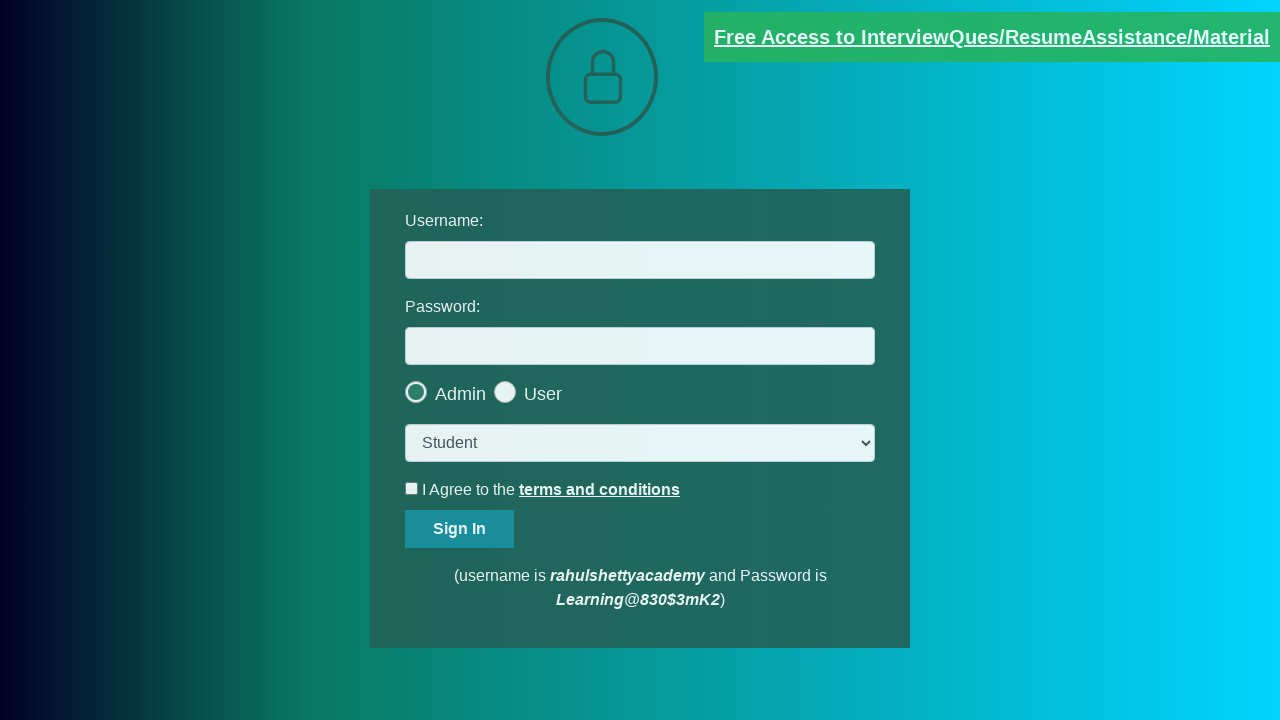

New window opened and captured
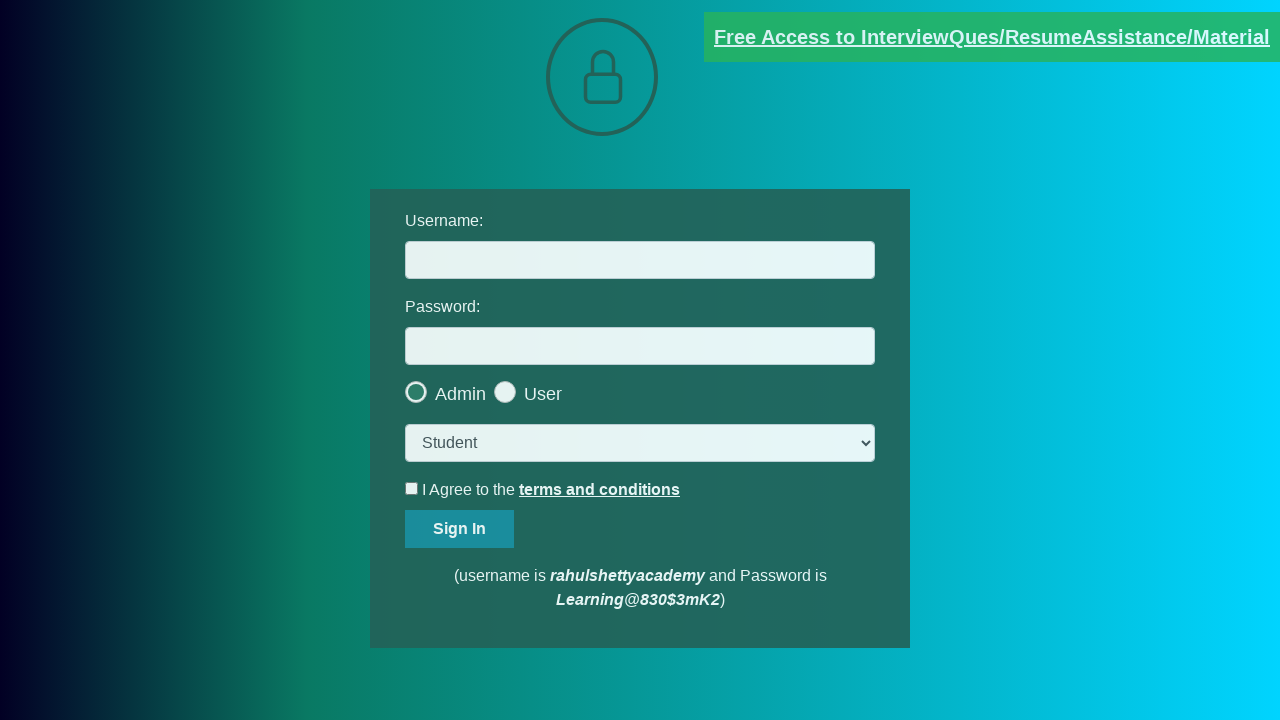

Extracted text content from new window paragraph
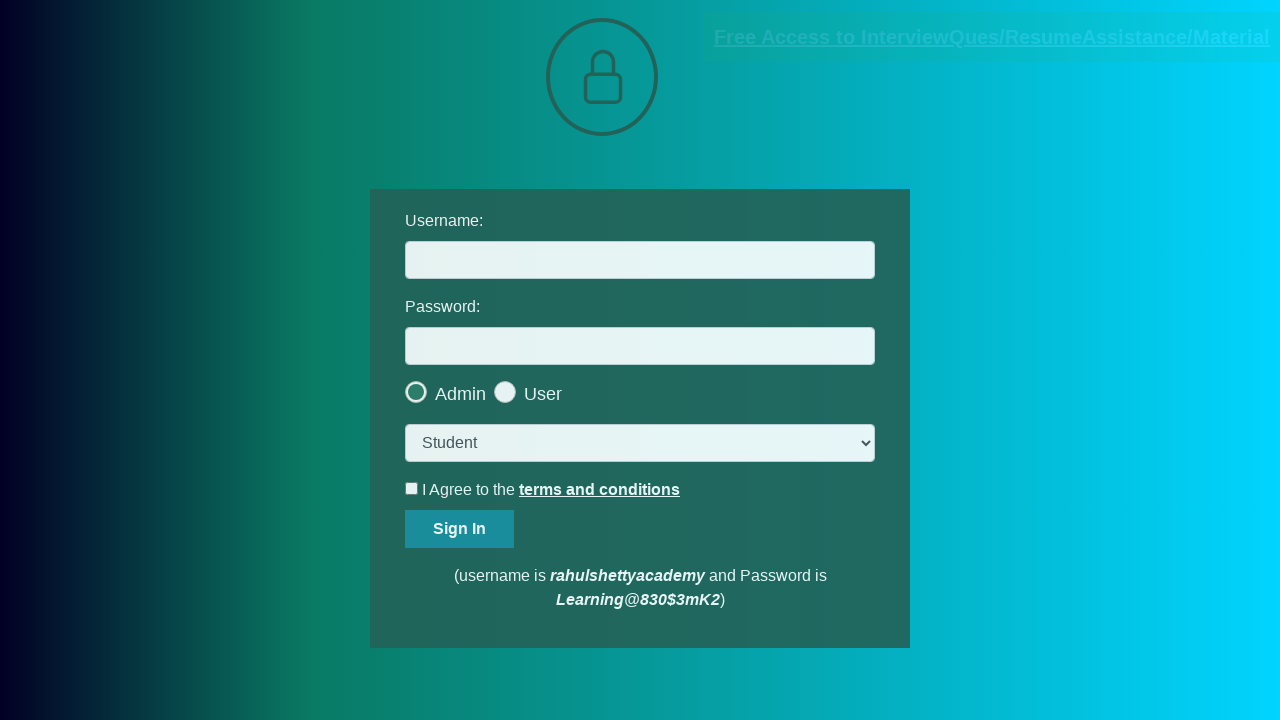

Parsed email address: mentor@rahulshettyacademy.com
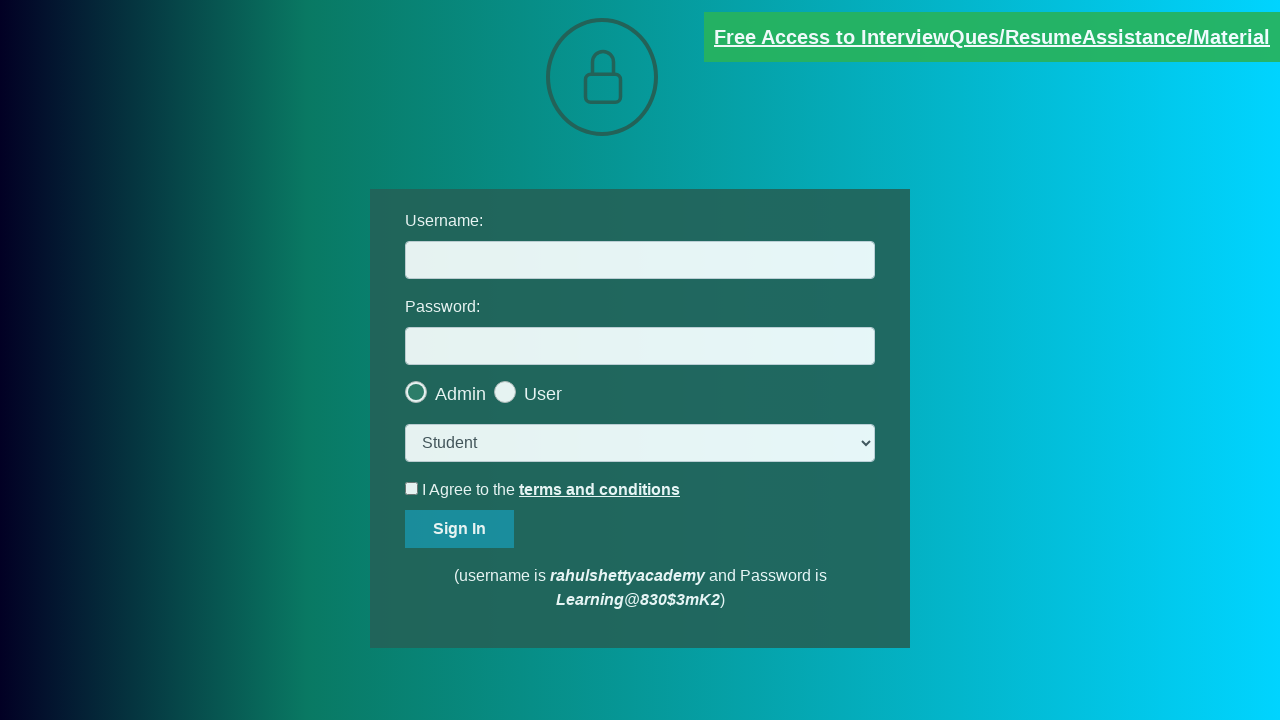

Filled username field with extracted email: mentor@rahulshettyacademy.com on #username
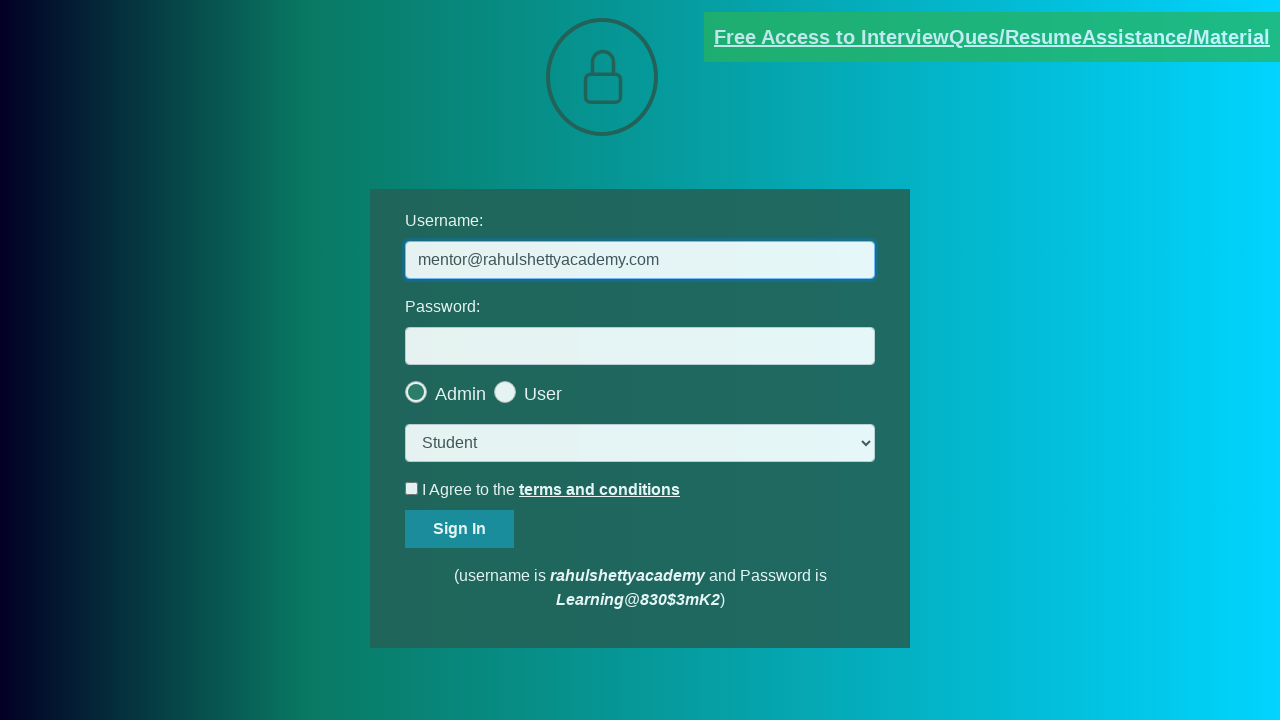

Closed child window
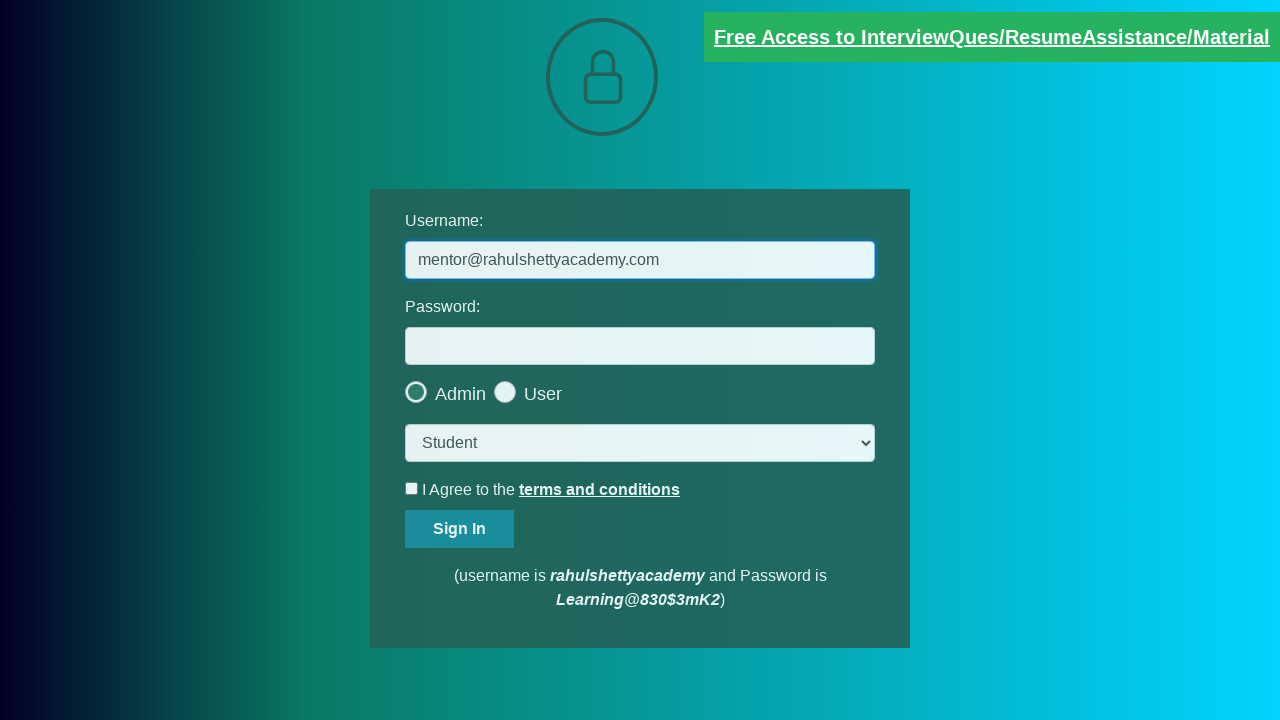

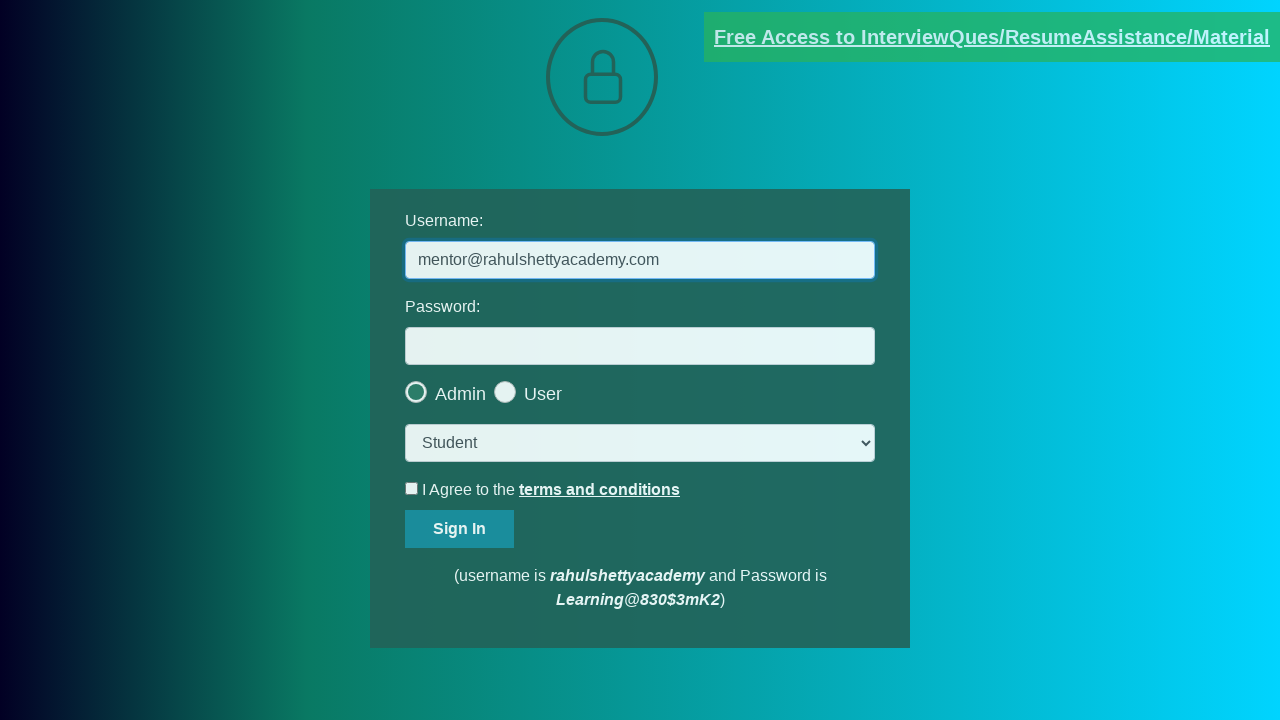